Tests browser confirm popup handling by clicking a button to trigger a confirm dialog, accepting it, then triggering another confirm dialog and dismissing it

Starting URL: https://demoqa.com/alerts

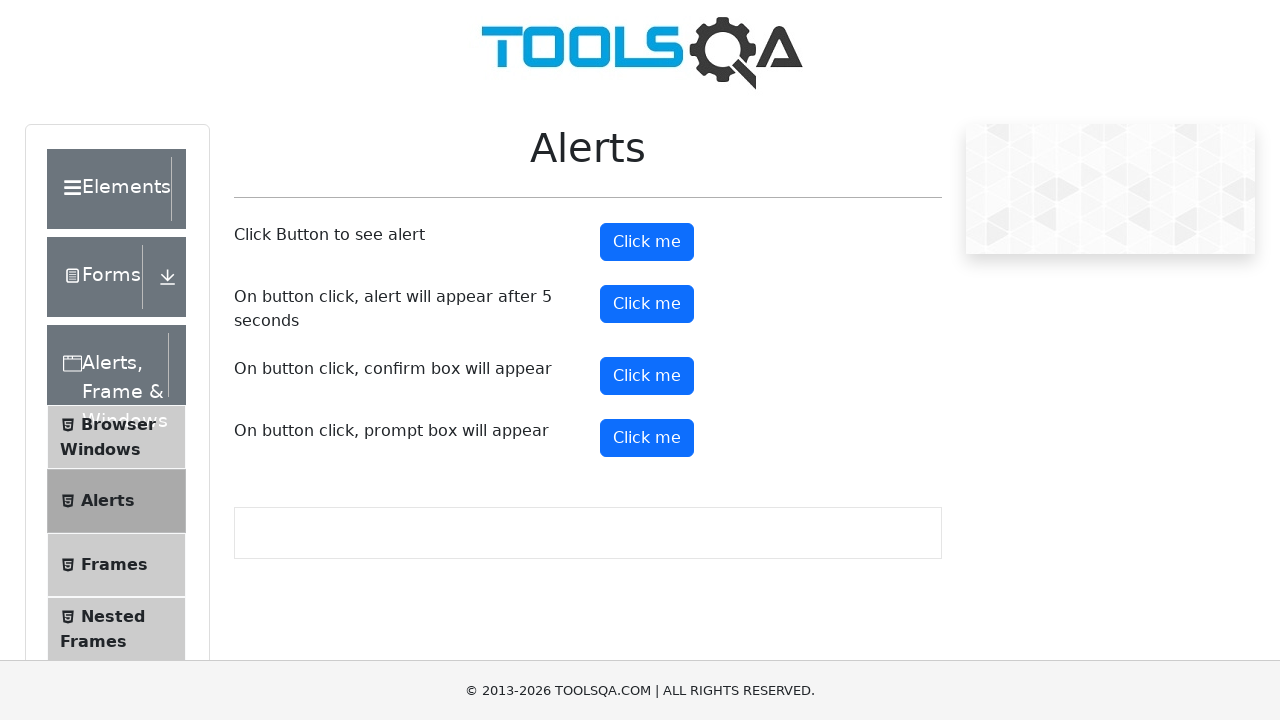

Set up dialog handler to accept the first confirm dialog
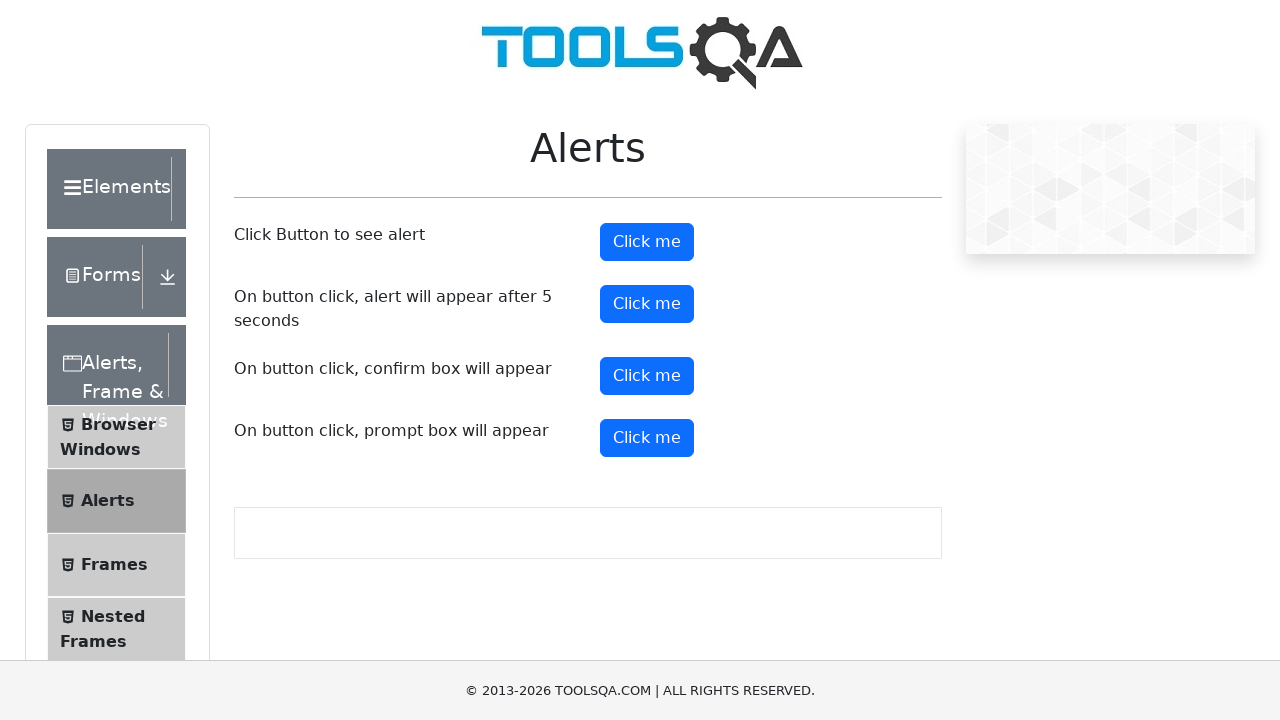

Clicked confirm button to trigger first confirm dialog at (647, 376) on button#confirmButton
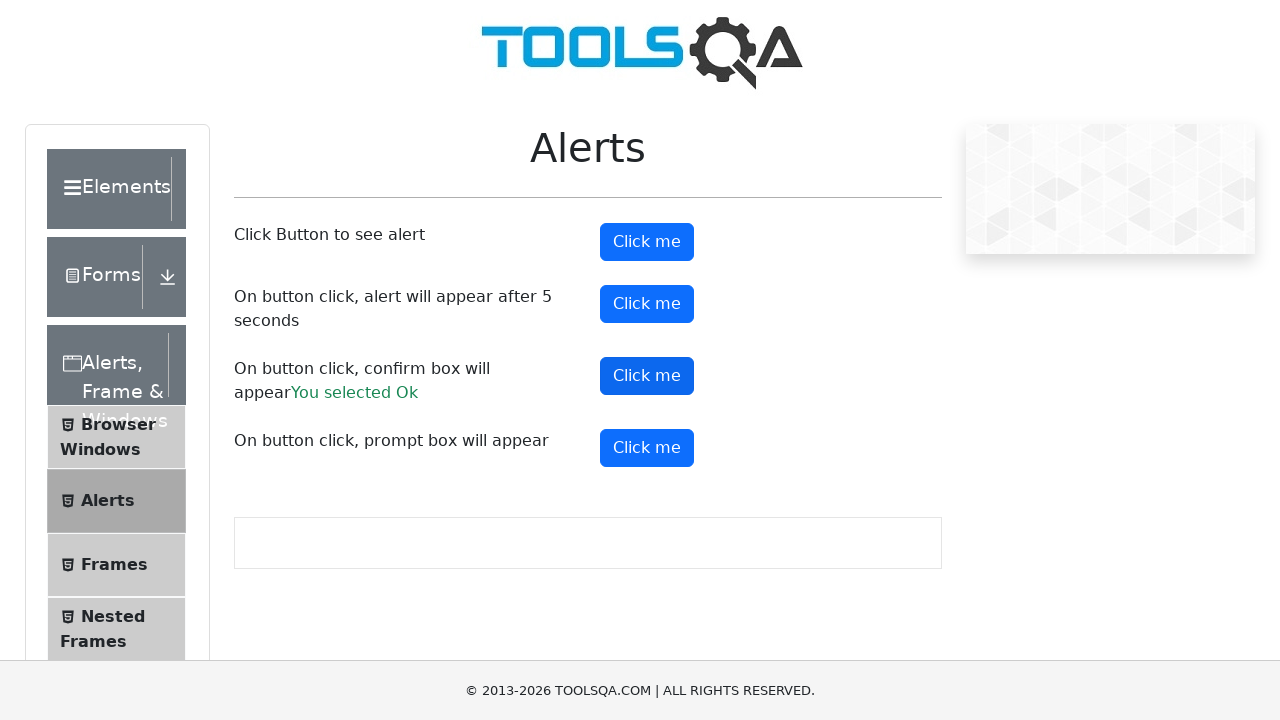

First confirm dialog accepted and result message appeared
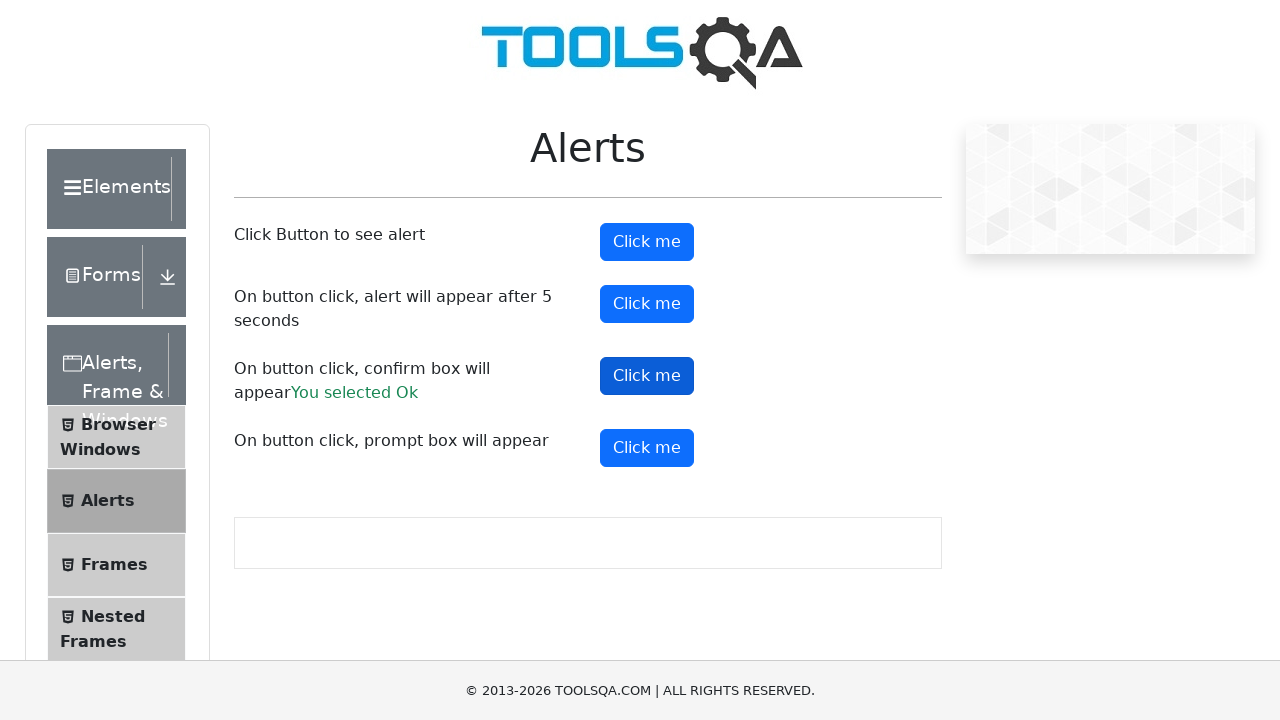

Set up dialog handler to dismiss the second confirm dialog
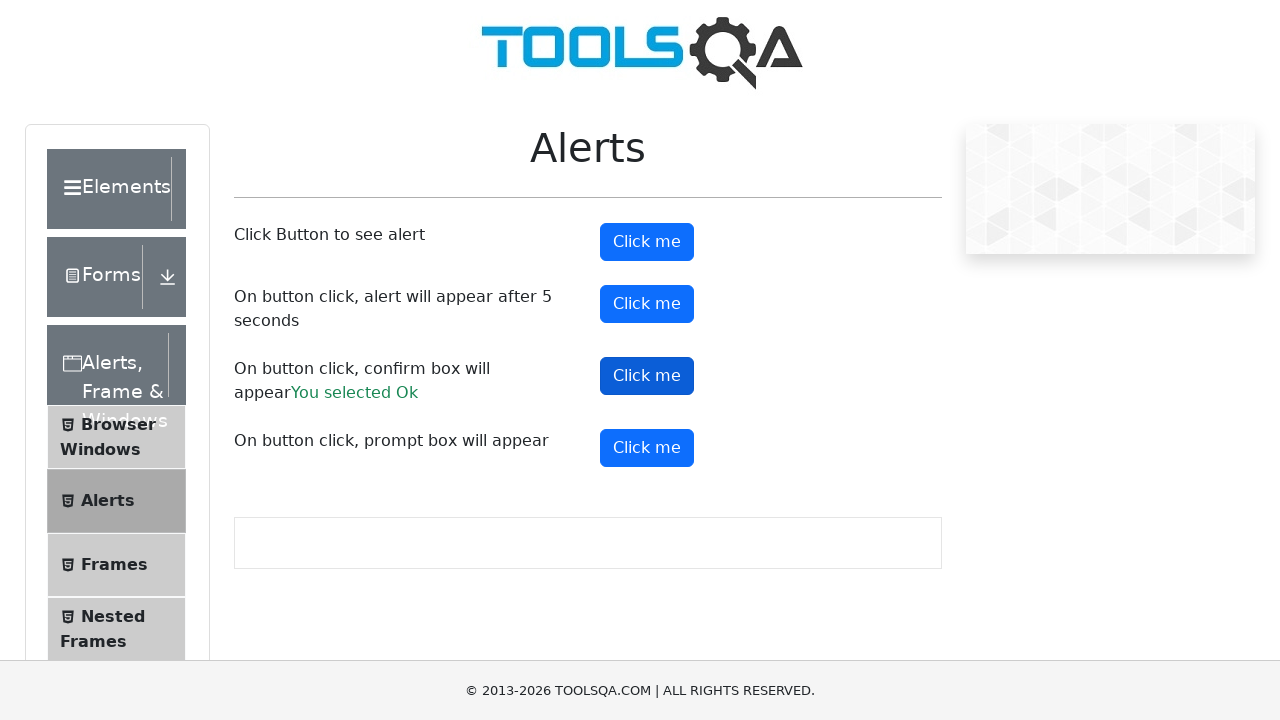

Clicked confirm button to trigger second confirm dialog at (647, 376) on button#confirmButton
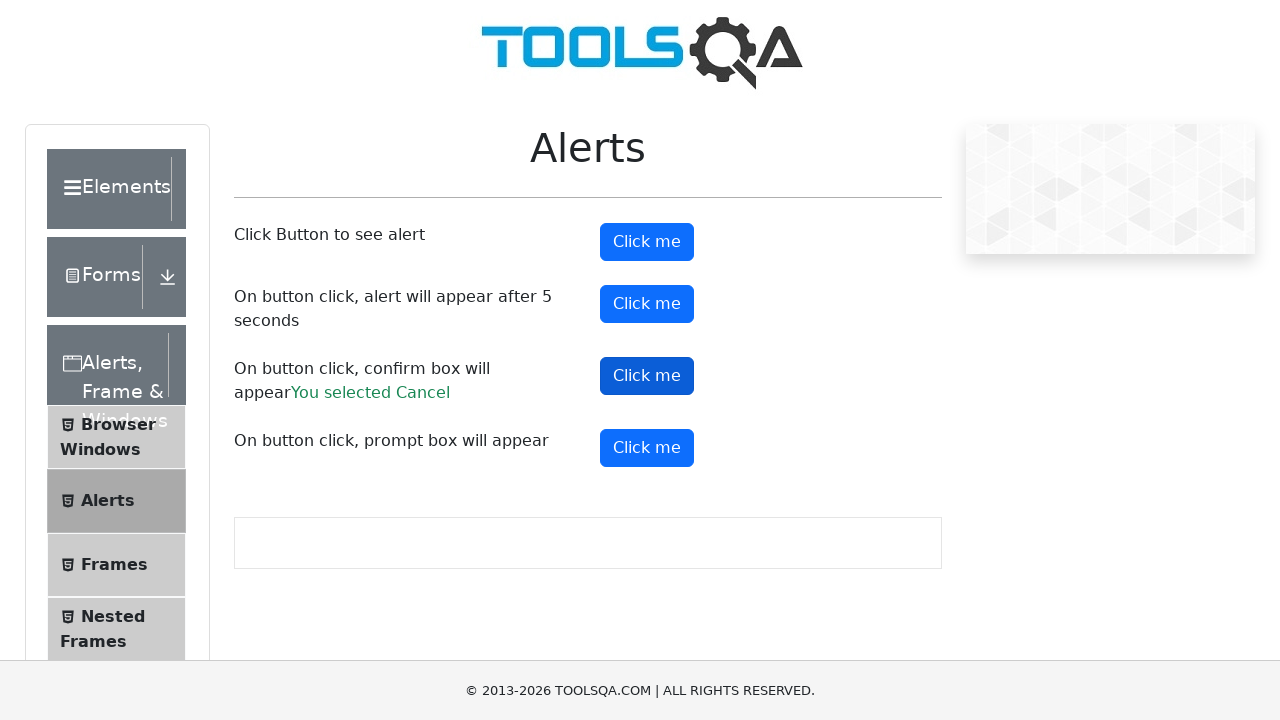

Second confirm dialog dismissed and result updated
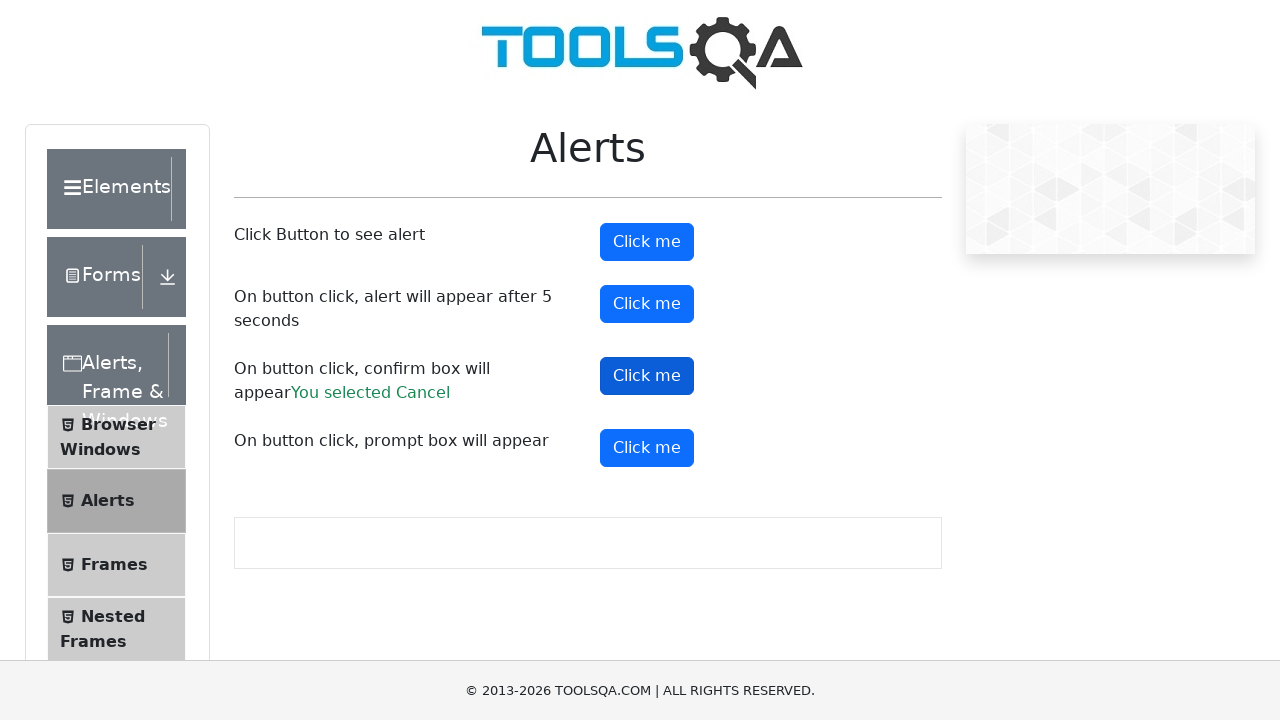

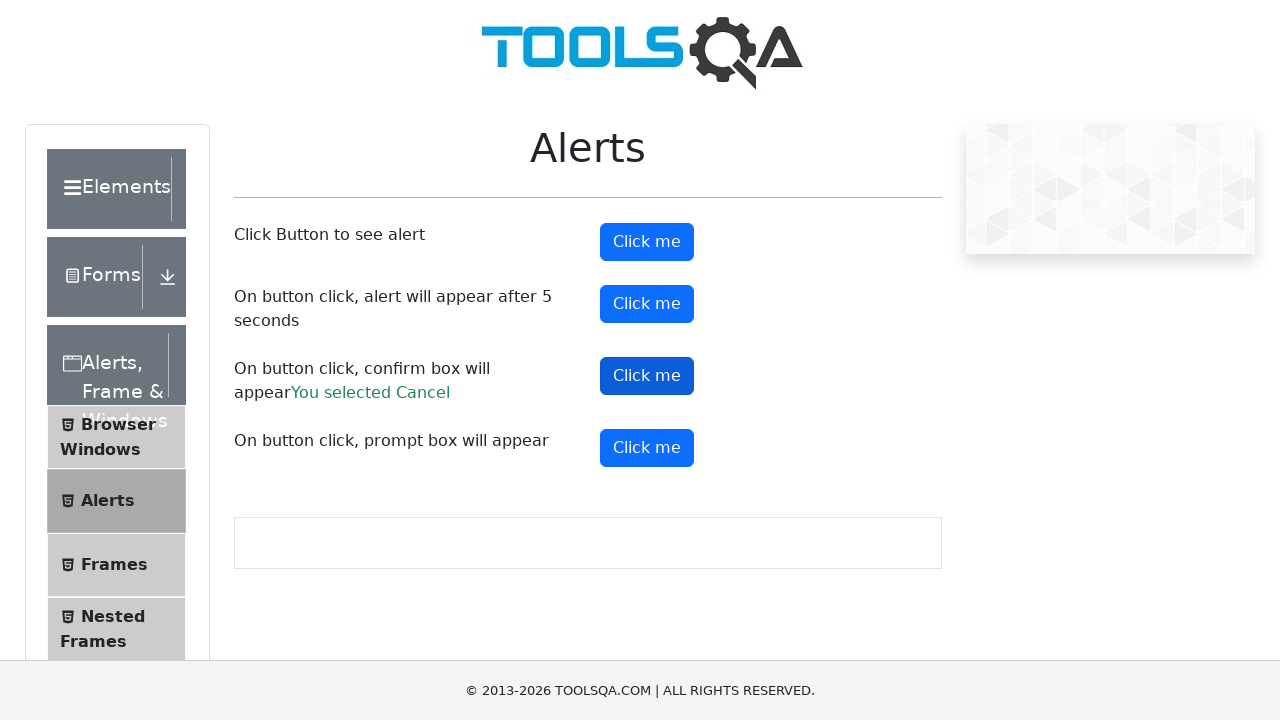